Tests the search functionality by searching for "java" programming language and verifying that search results contain the search term

Starting URL: https://www.99-bottles-of-beer.net/

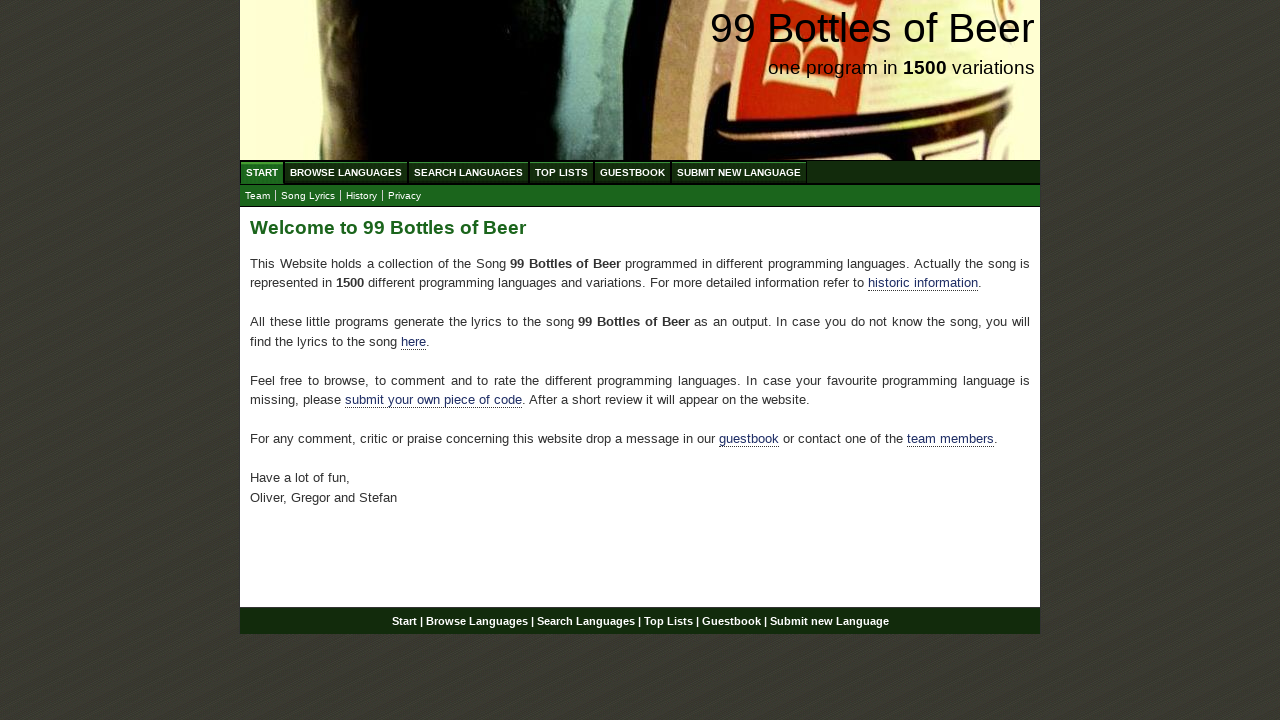

Clicked on Search Languages menu at (468, 172) on xpath=//ul[@id='menu']/li/a[@href='/search.html']
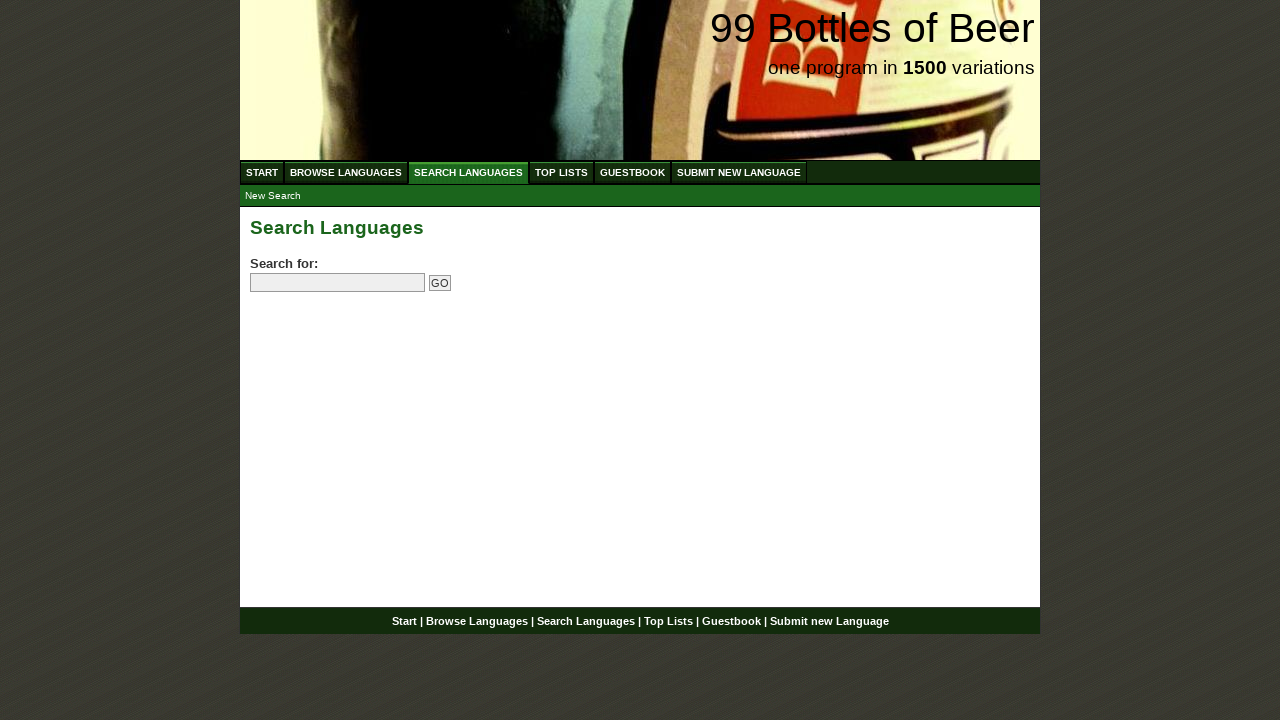

Clicked on the search field at (338, 283) on input[name='search']
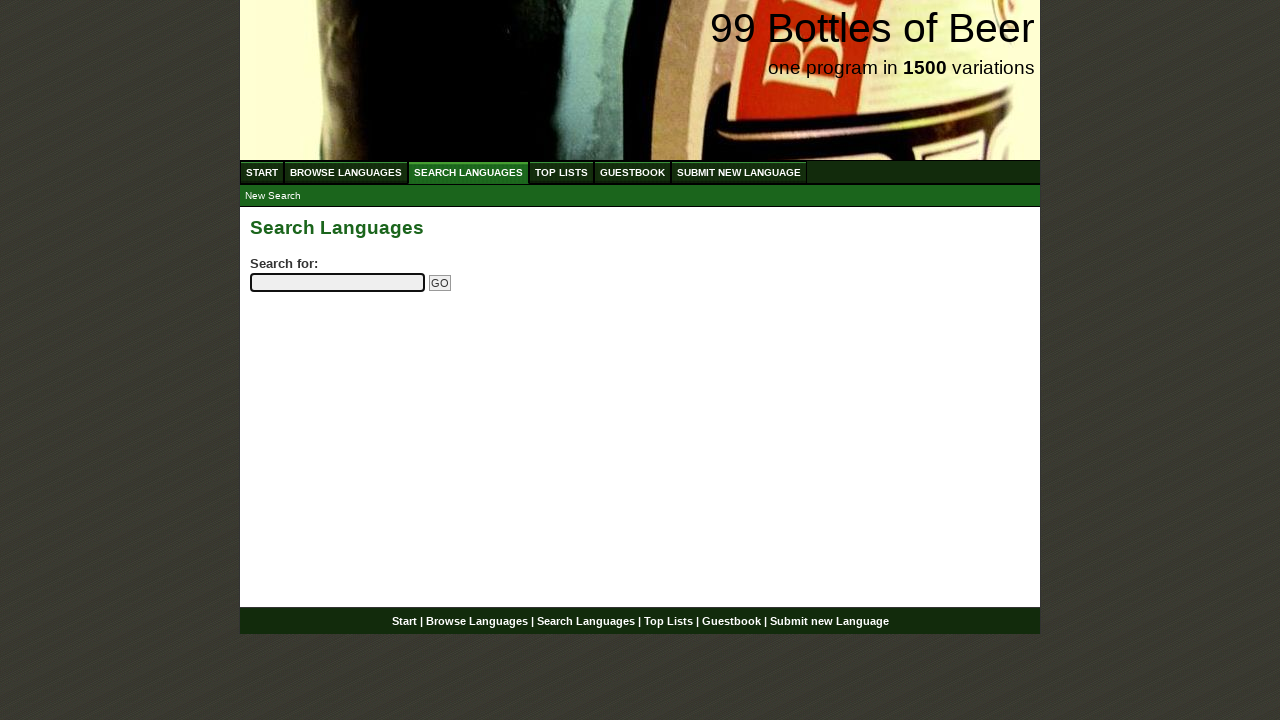

Filled search field with 'java' on input[name='search']
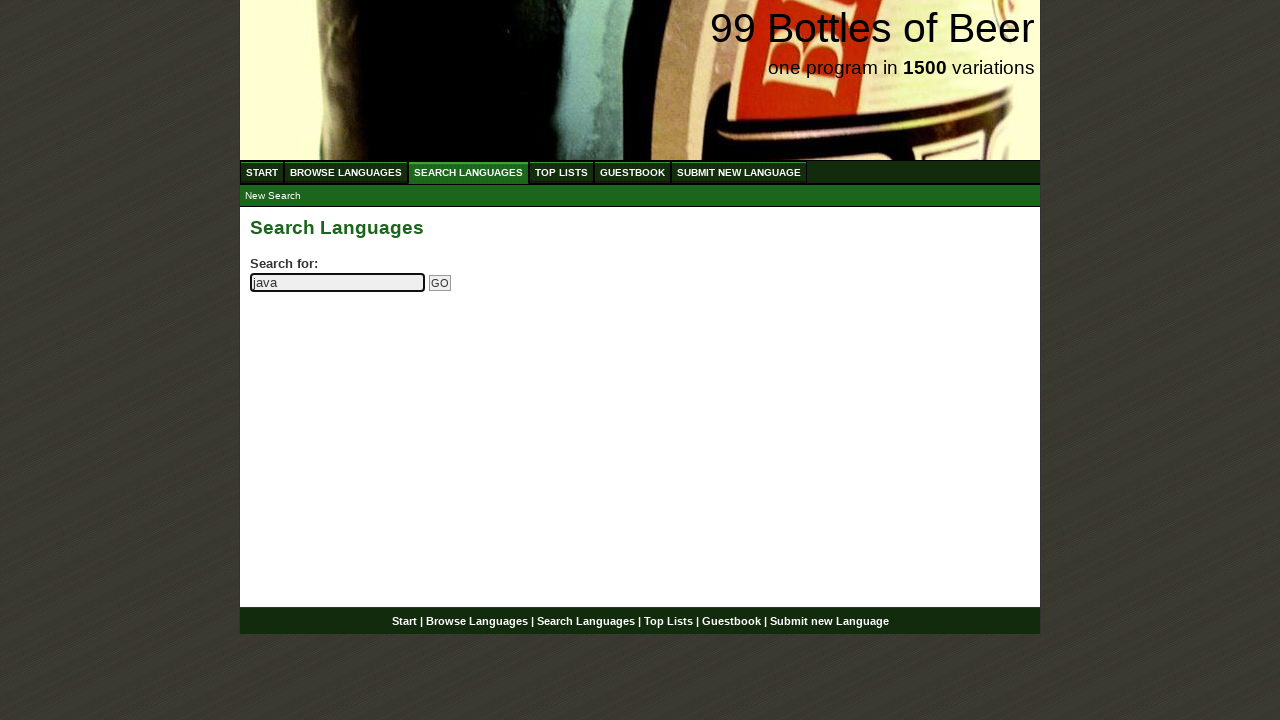

Clicked the Go button to submit search at (440, 283) on input[name='submitsearch']
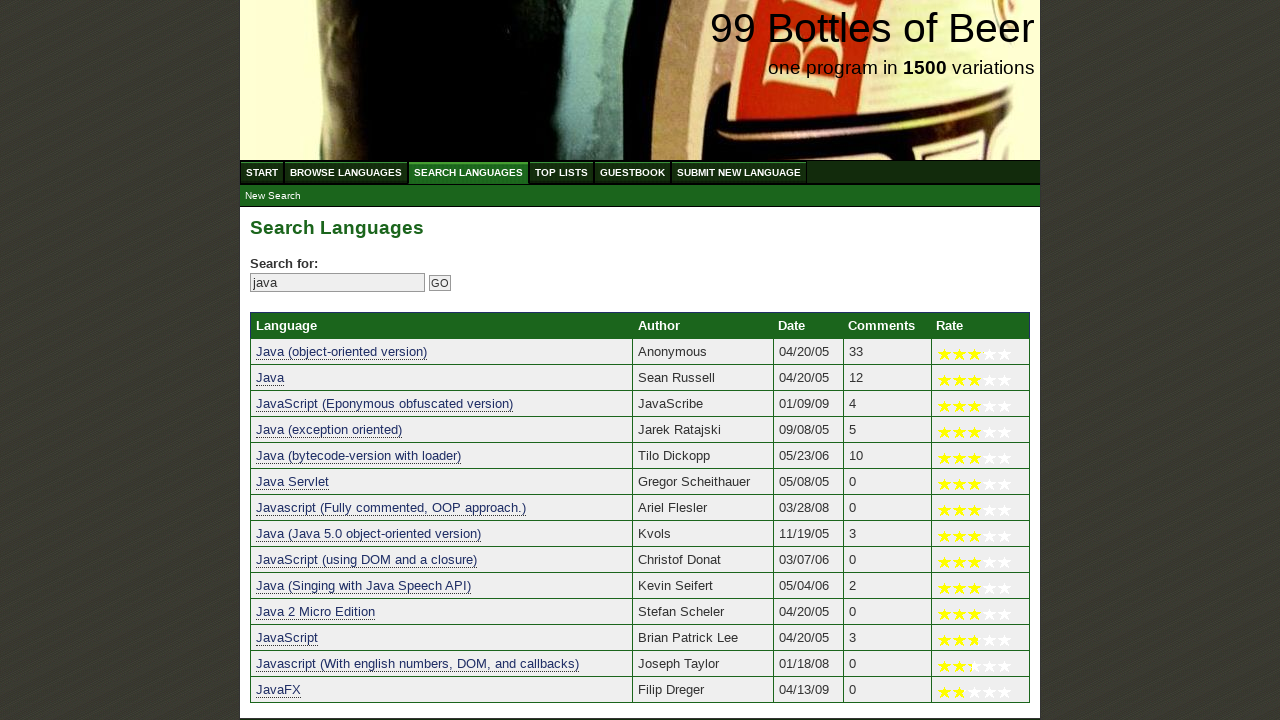

Search results table loaded with java programming language entries
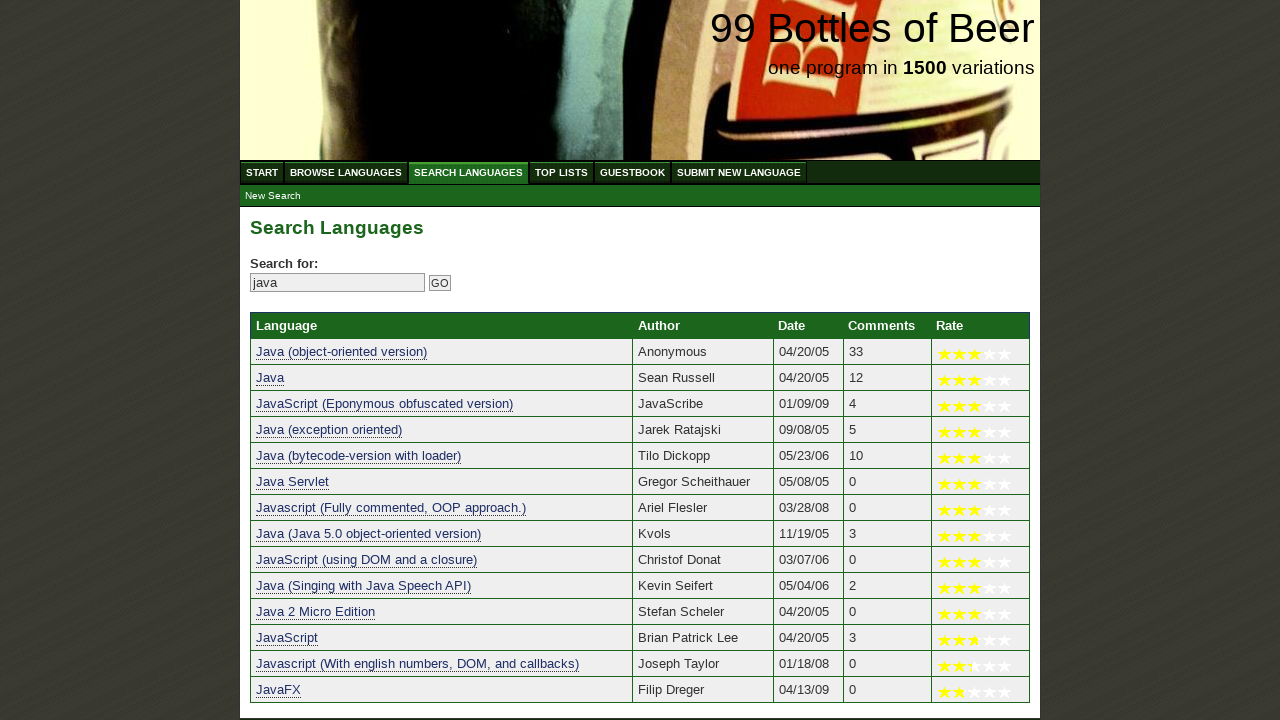

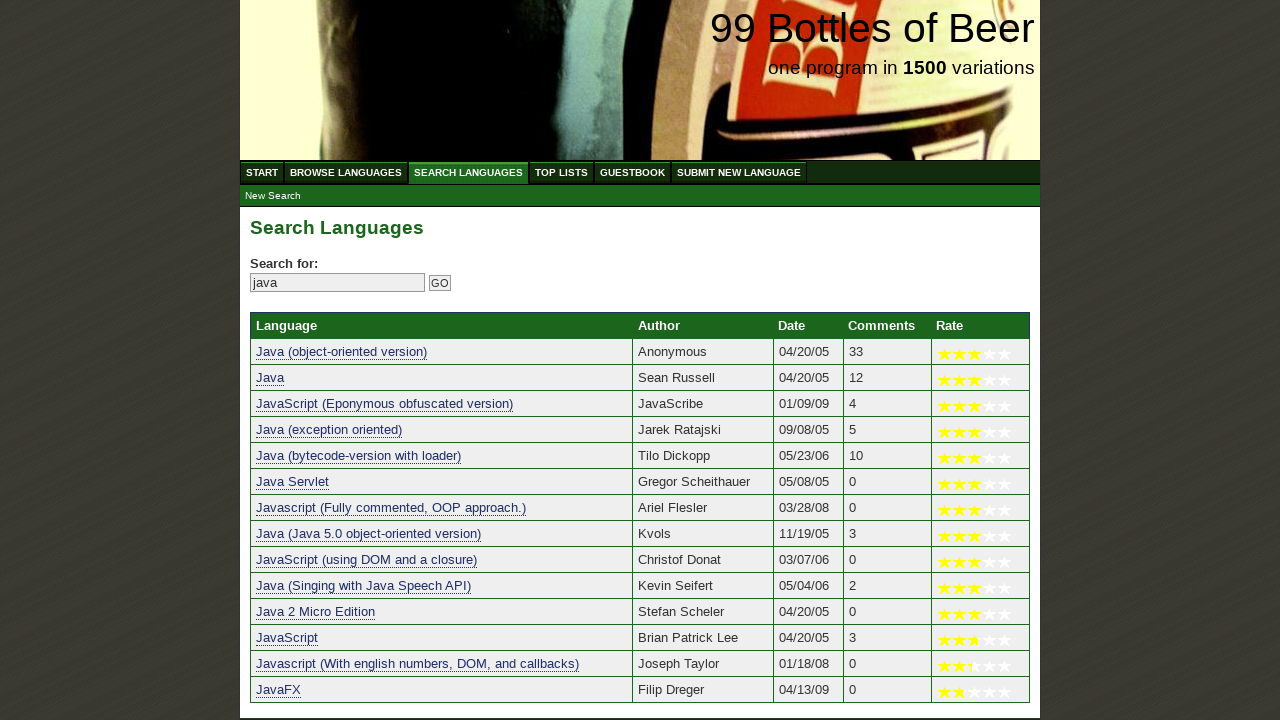